Navigates to DemoQA select menu page and verifies whether the cars dropdown element supports multiple selection by checking the select element's properties.

Starting URL: https://demoqa.com/select-menu/

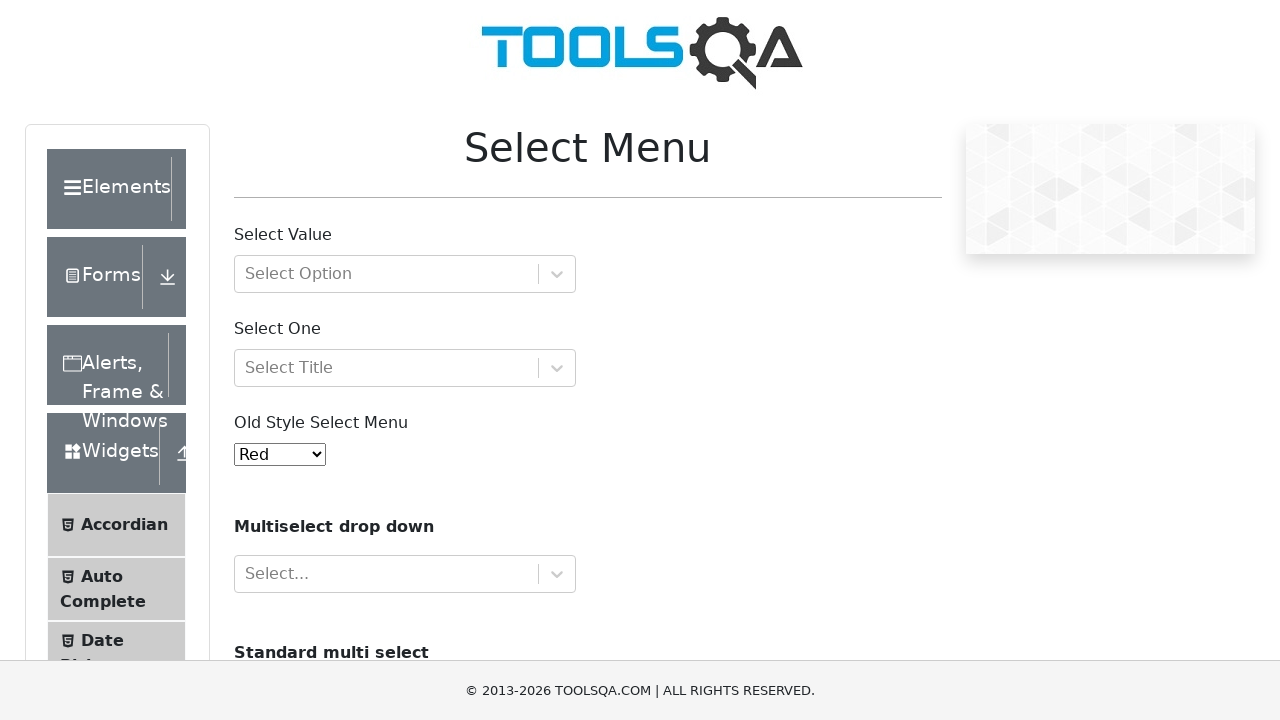

Navigated to DemoQA select menu page
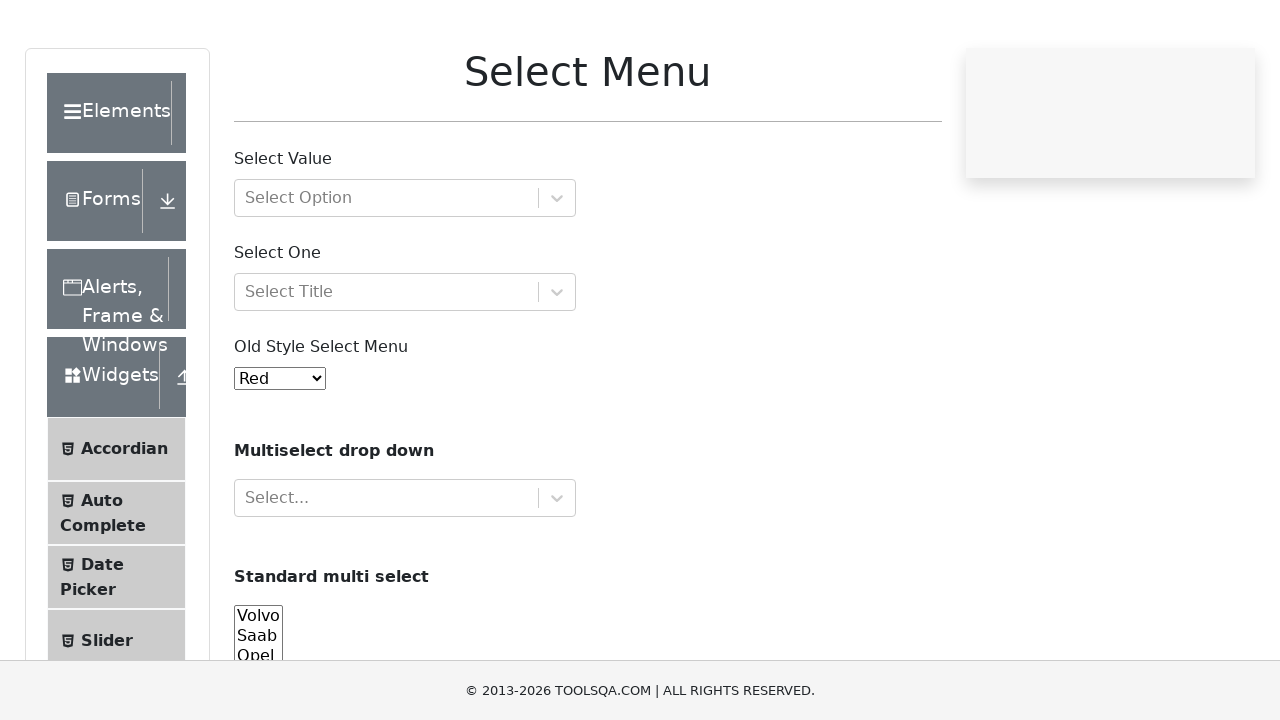

Cars dropdown element is present and visible
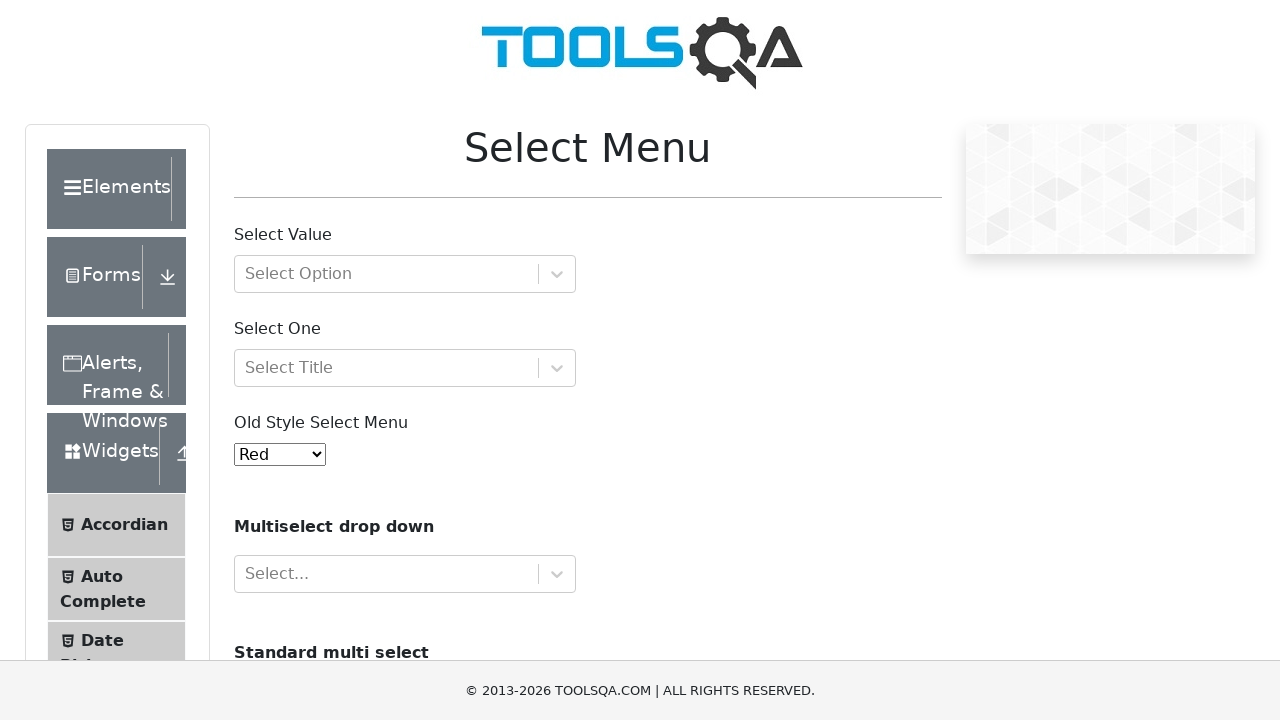

Evaluated cars dropdown for 'multiple' attribute
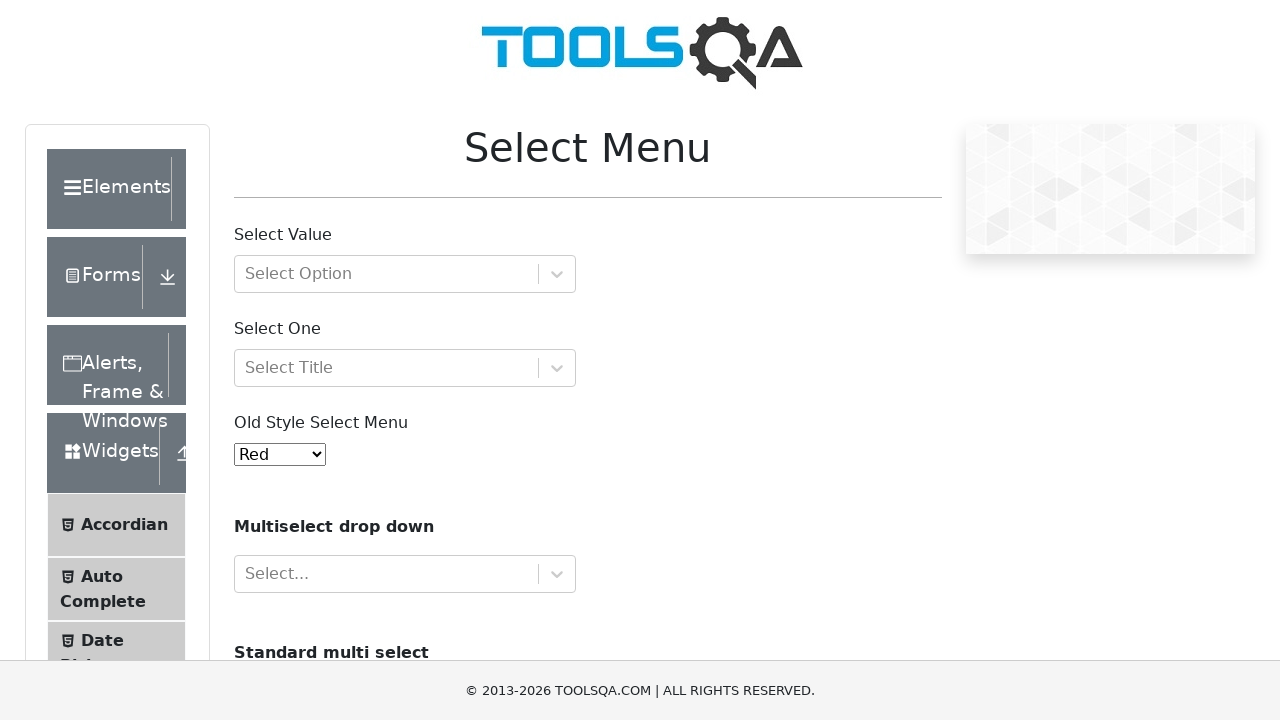

Verified: cars dropdown supports multiple selection
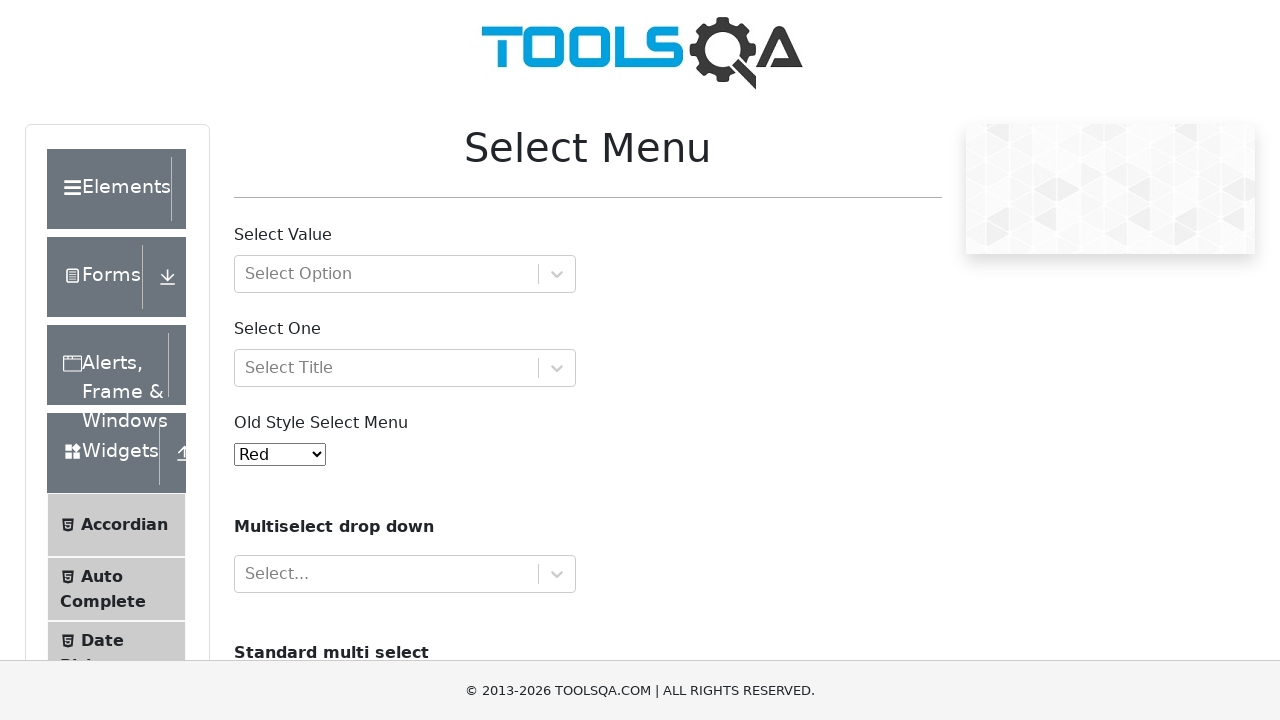

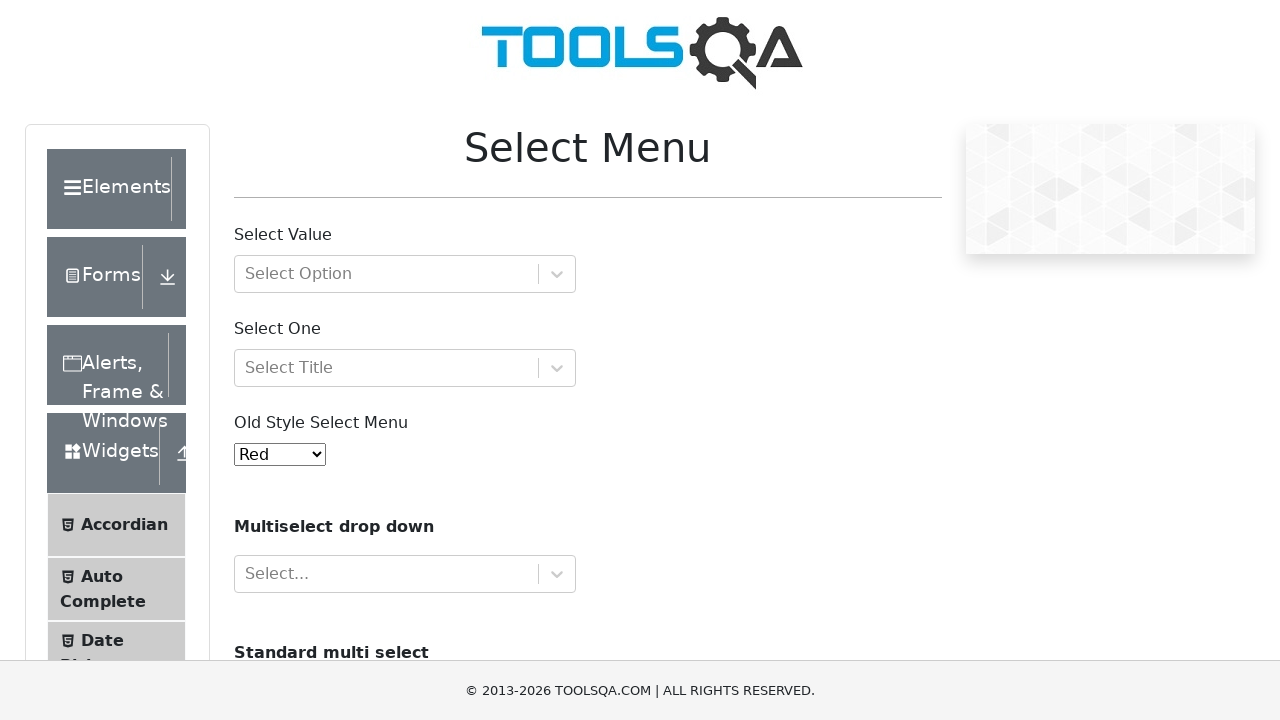